Tests window/tab switching functionality by clicking a button that opens a new tab, switching between tabs, and returning to the original window

Starting URL: https://formy-project.herokuapp.com/switch-window

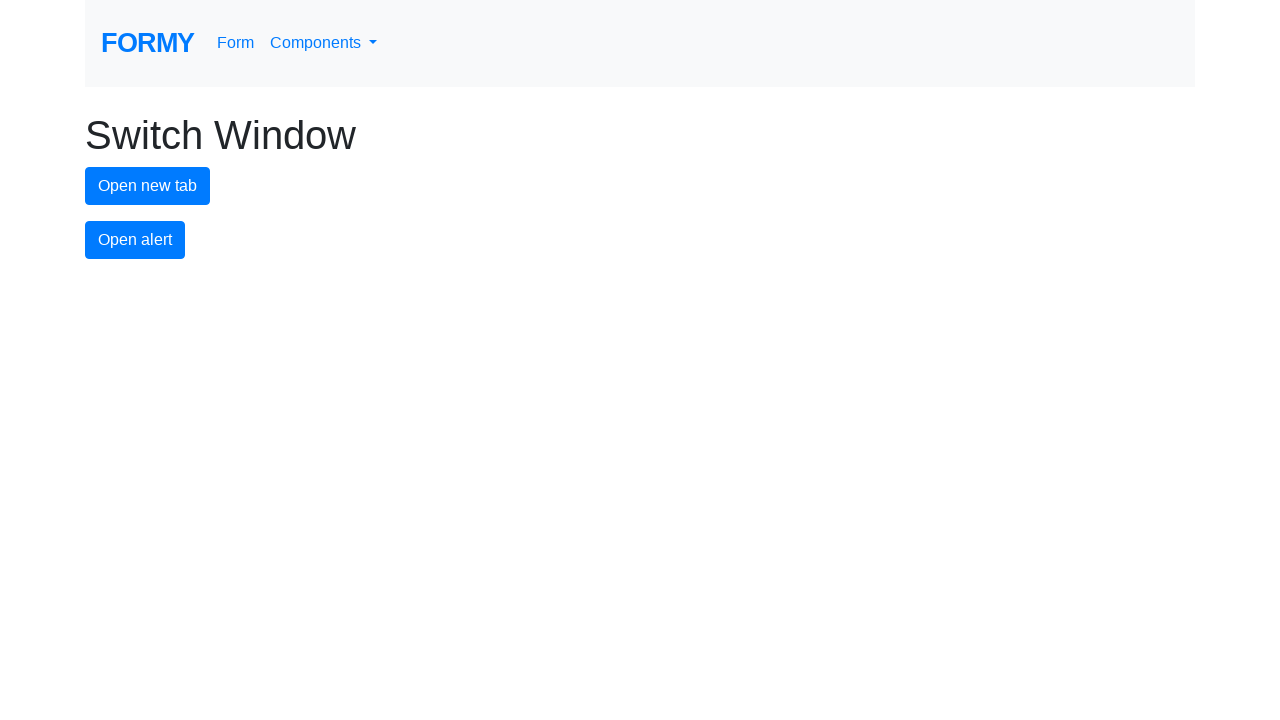

Clicked the new tab button to open a new window/tab at (148, 186) on #new-tab-button
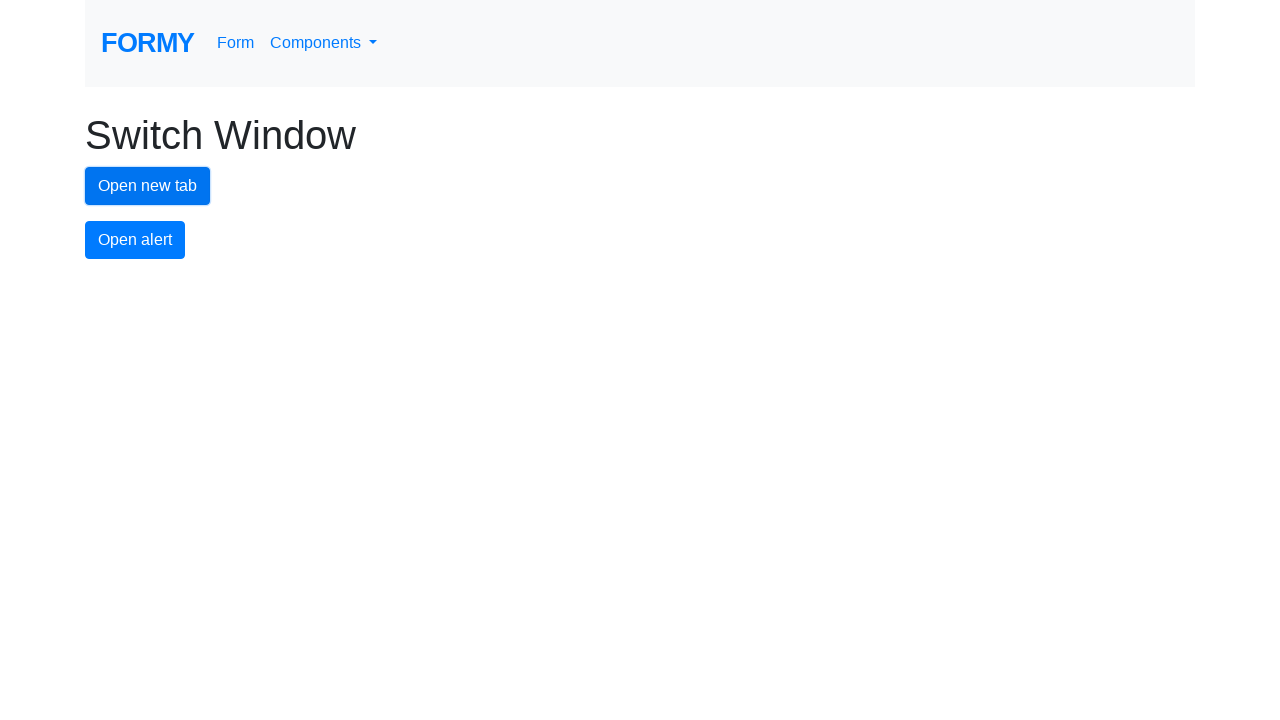

Waited 1 second for new tab to fully open
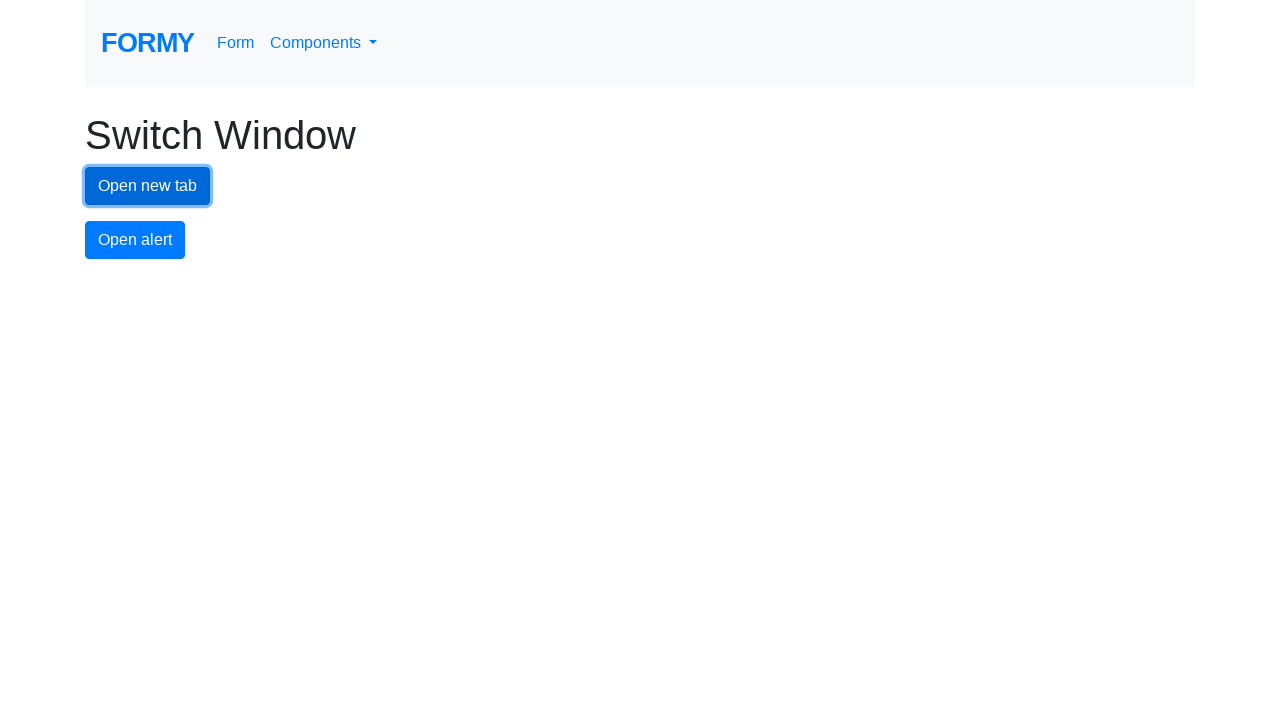

Retrieved all open pages/tabs from context
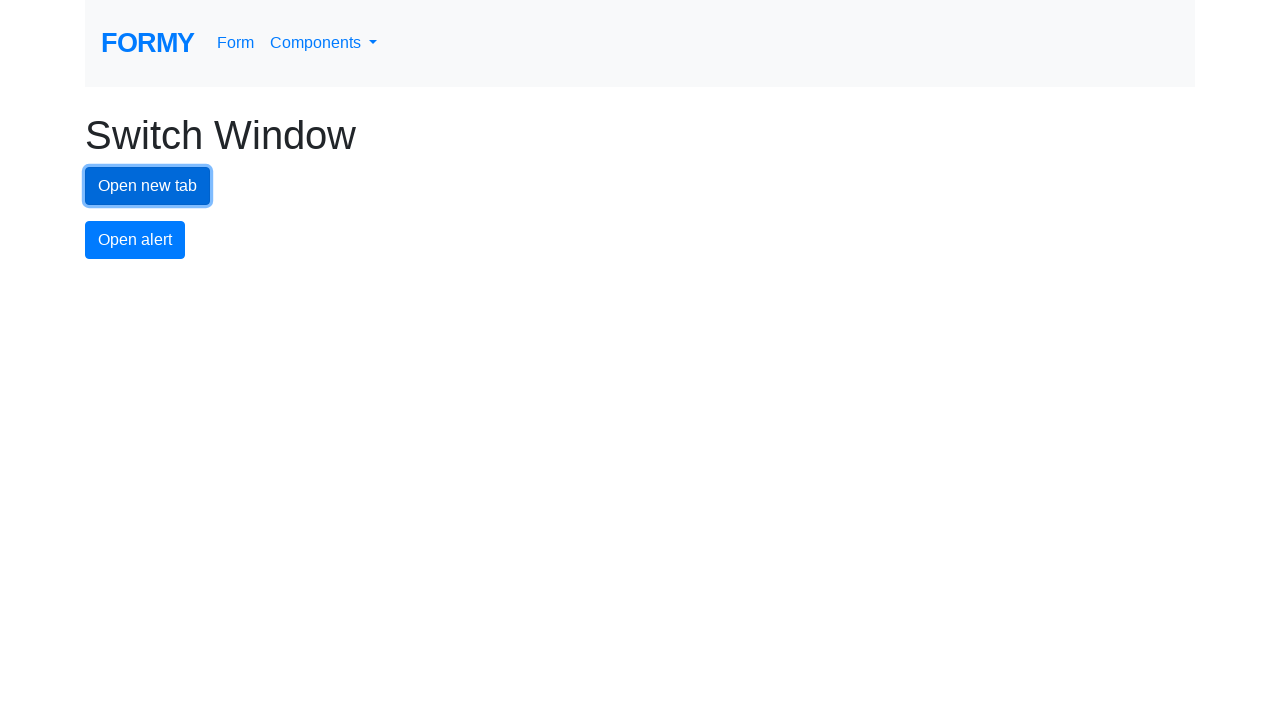

Identified the new tab as the second page in context
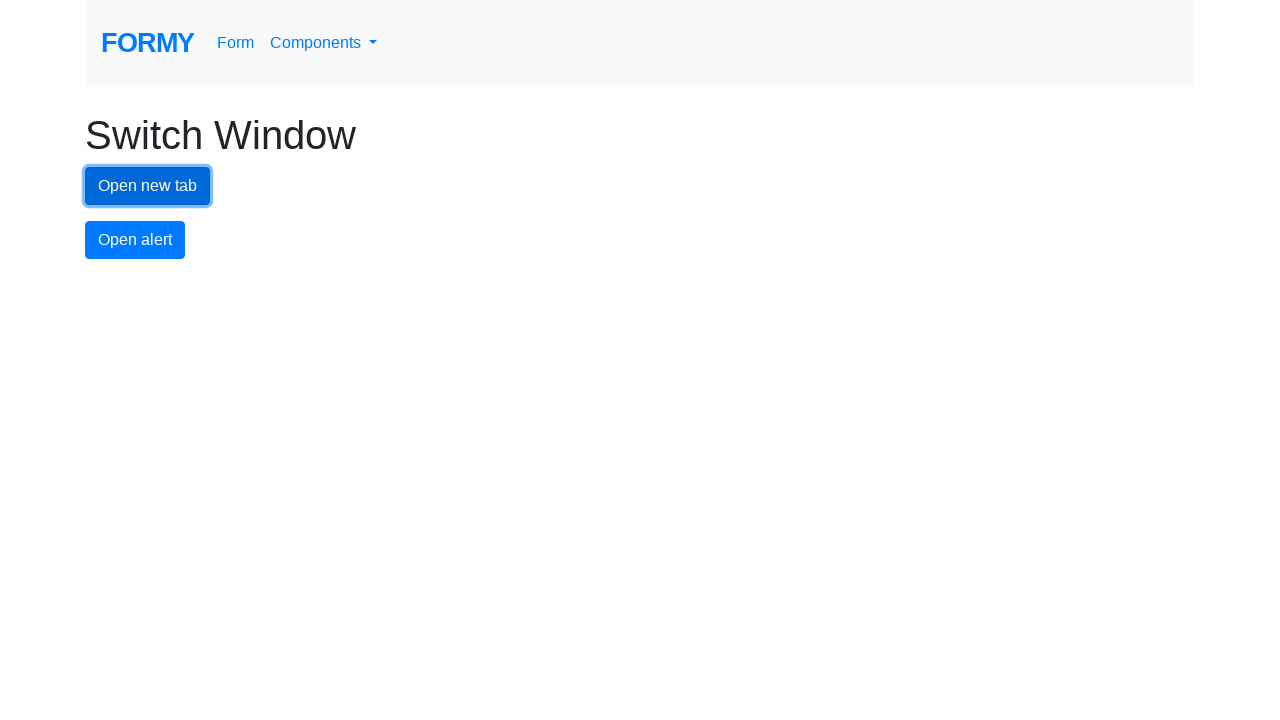

Switched to the new tab by bringing it to front
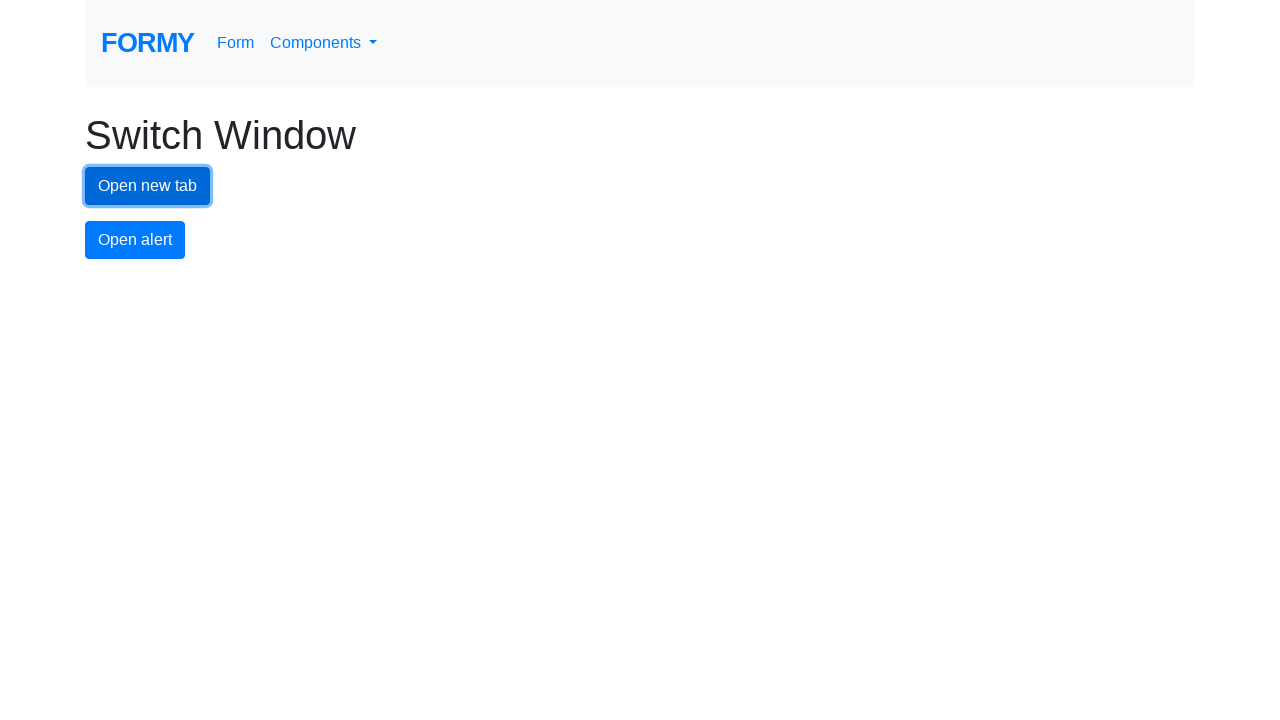

Switched back to the original tab by bringing it to front
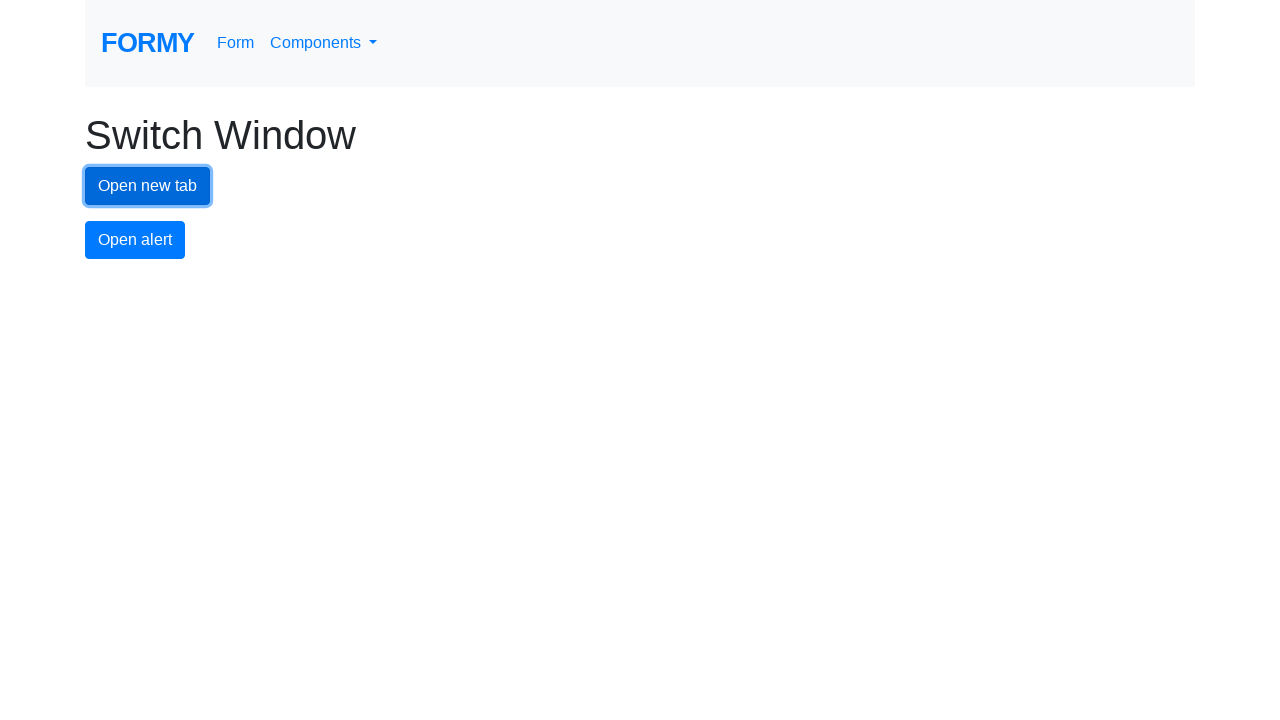

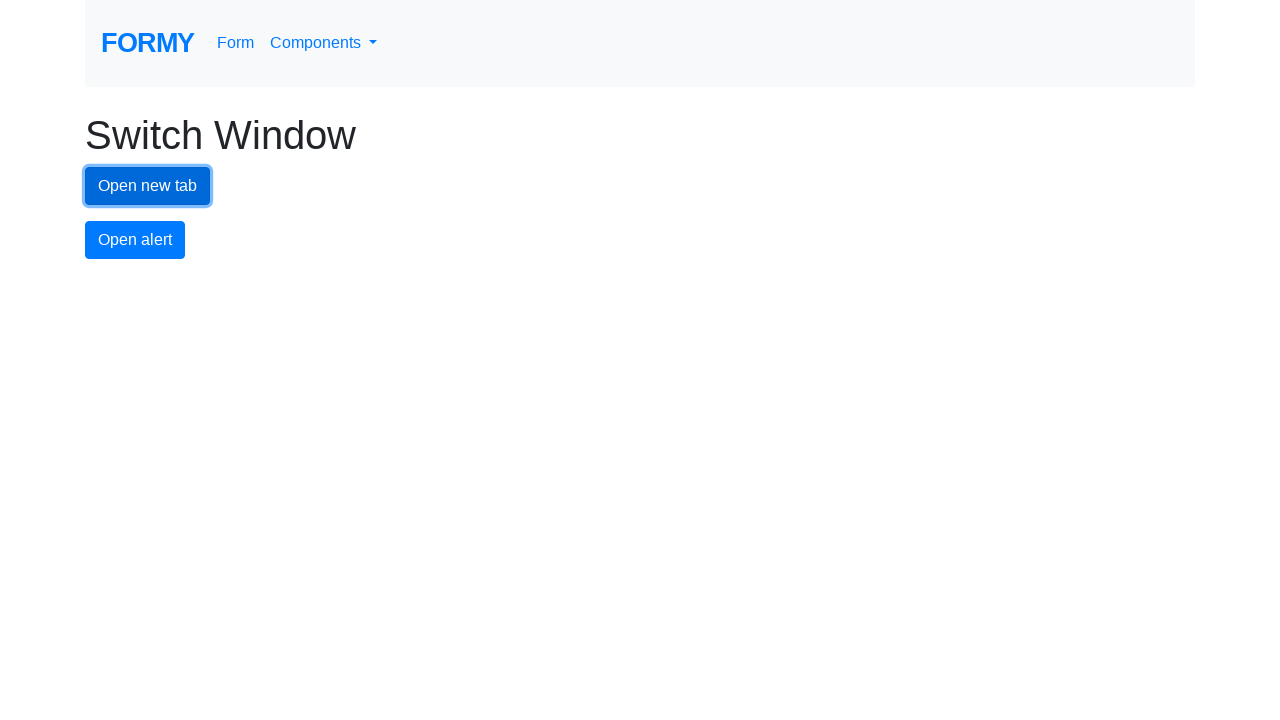